Tests window handling by opening a new window, switching between windows, and verifying content in each window

Starting URL: https://the-internet.herokuapp.com/windows

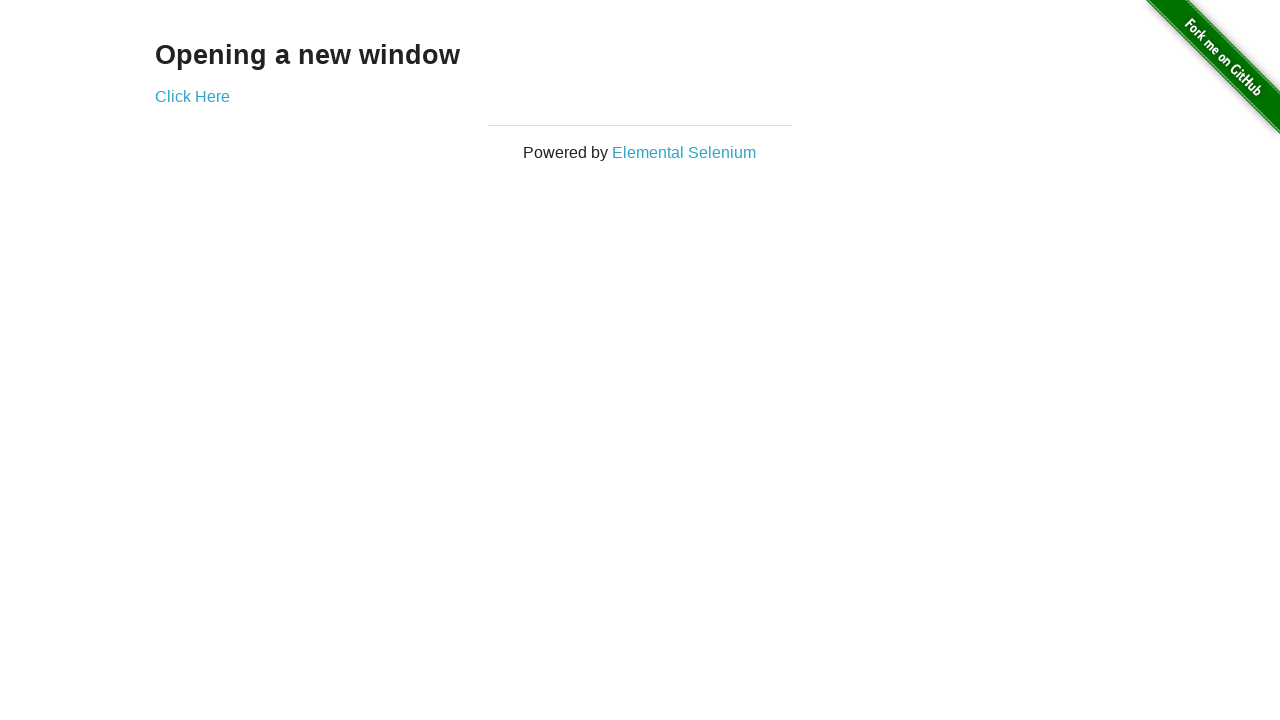

Verified h3 text content is 'Opening a new window'
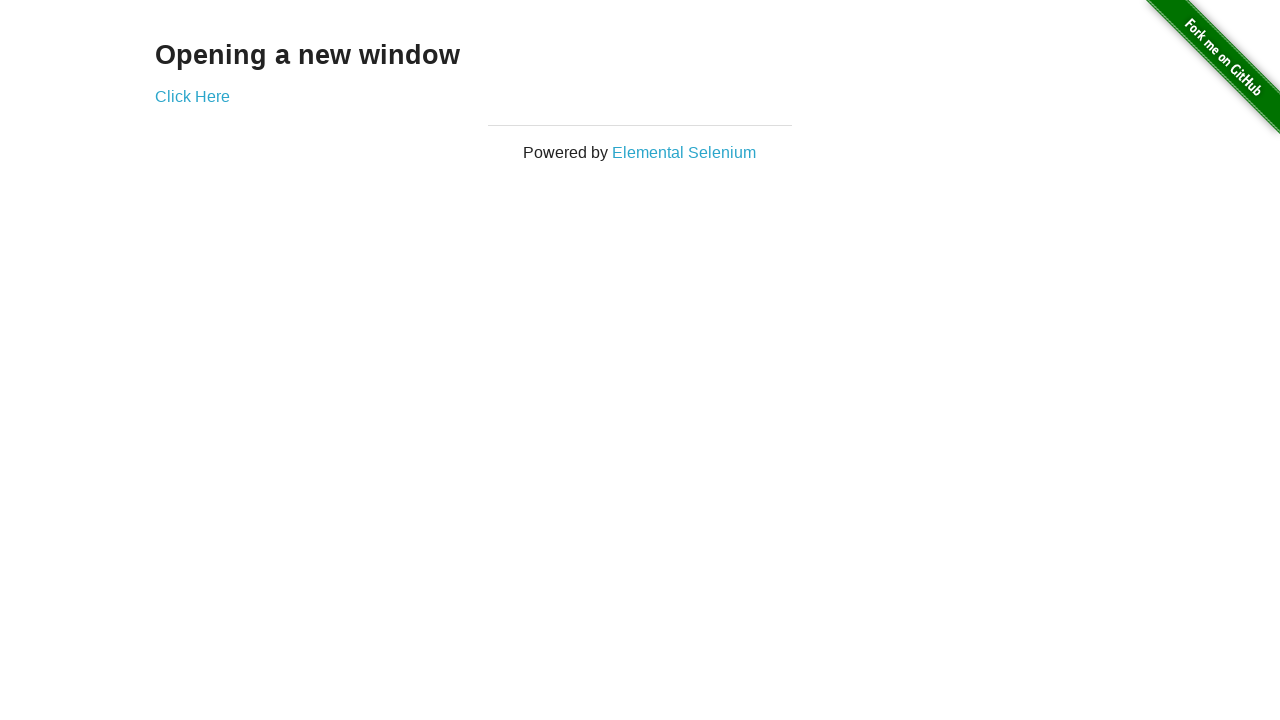

Verified page title is 'The Internet'
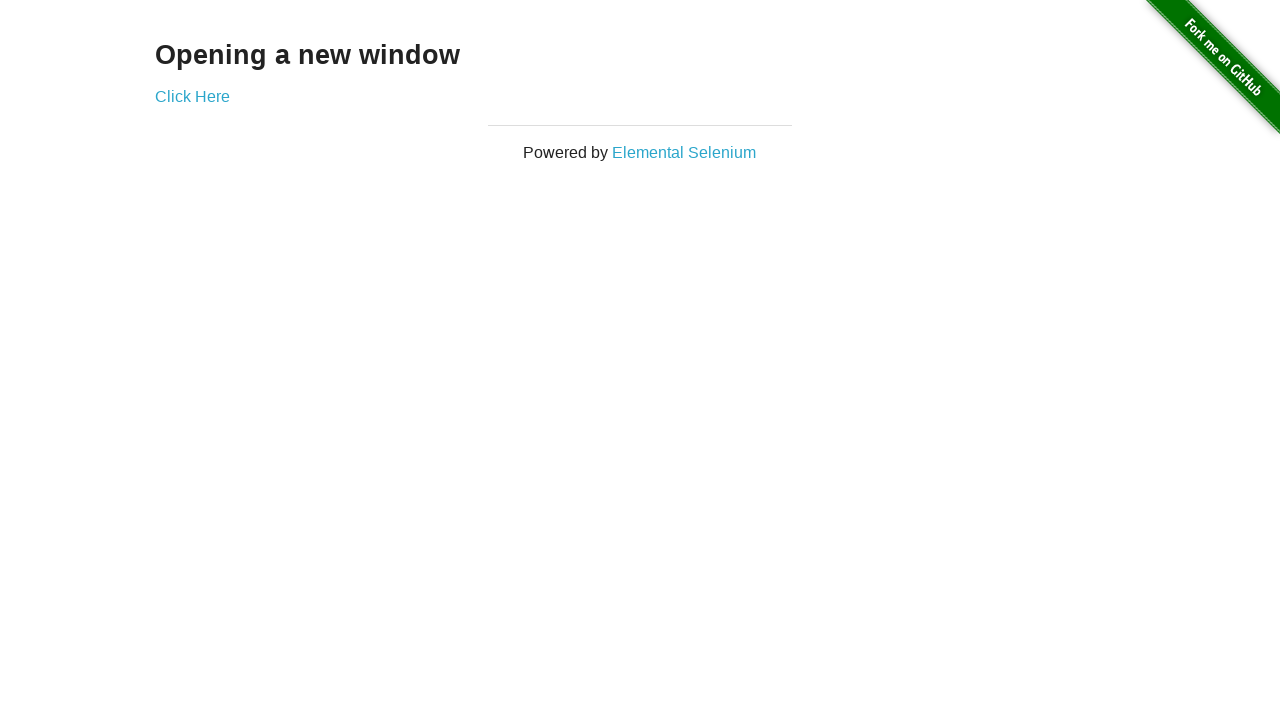

Clicked 'Click Here' button to open new window at (192, 96) on a[href='/windows/new']
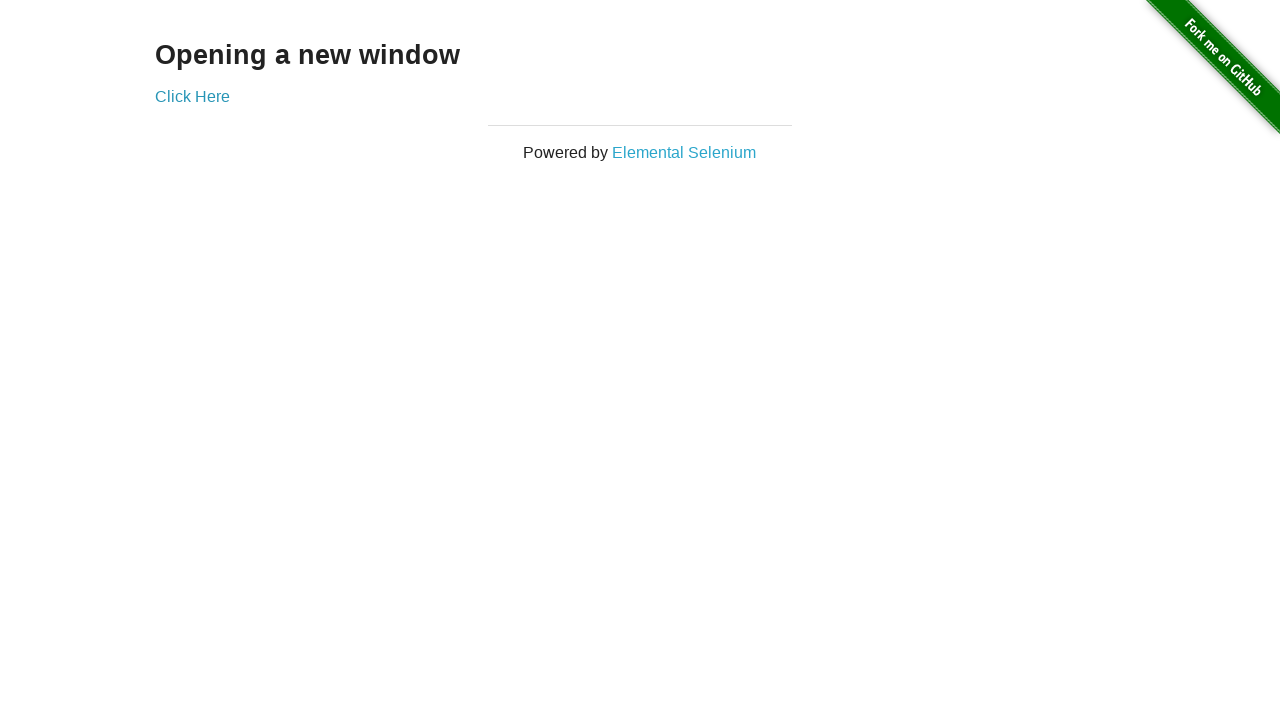

Captured new window popup
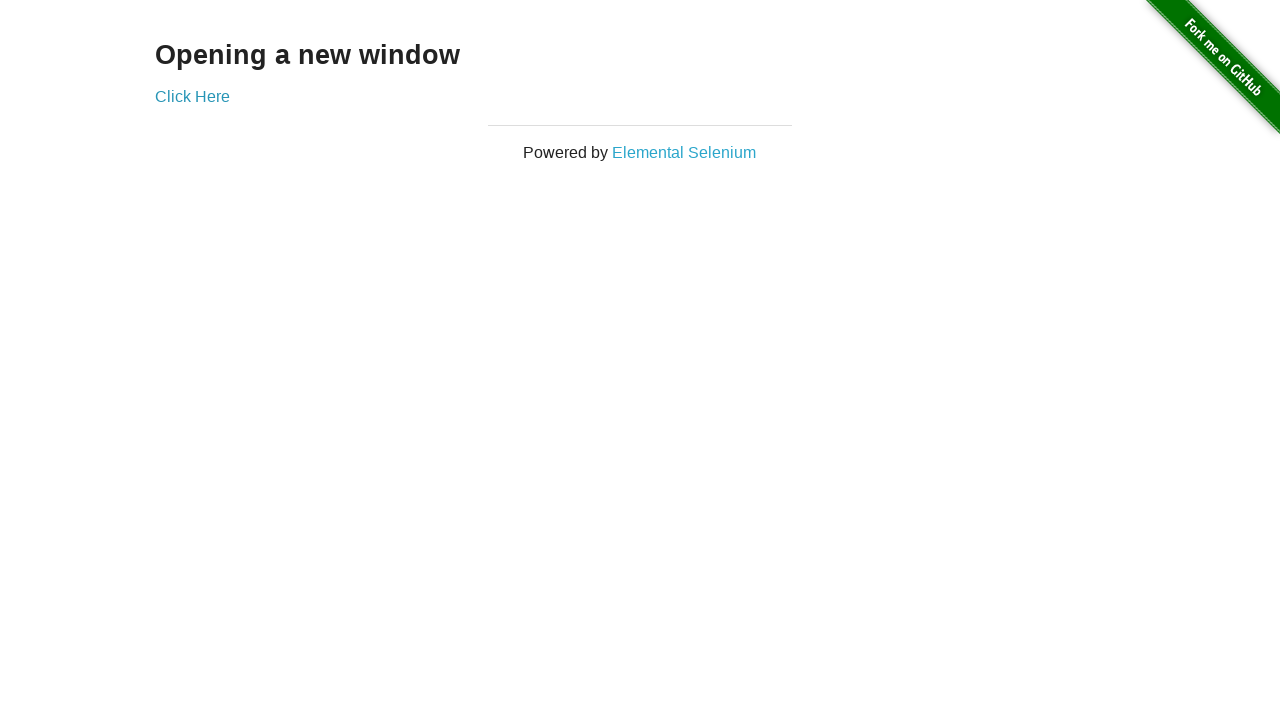

Verified new window h3 text content is 'New Window'
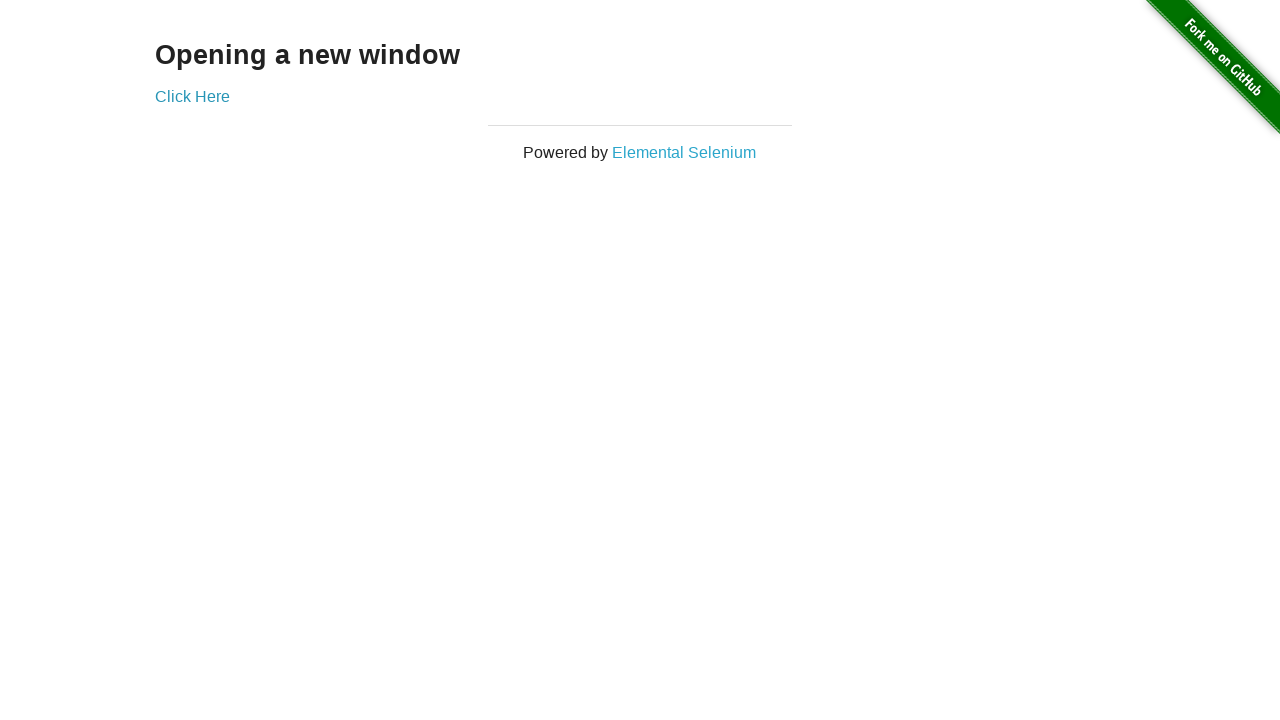

Brought original window to front
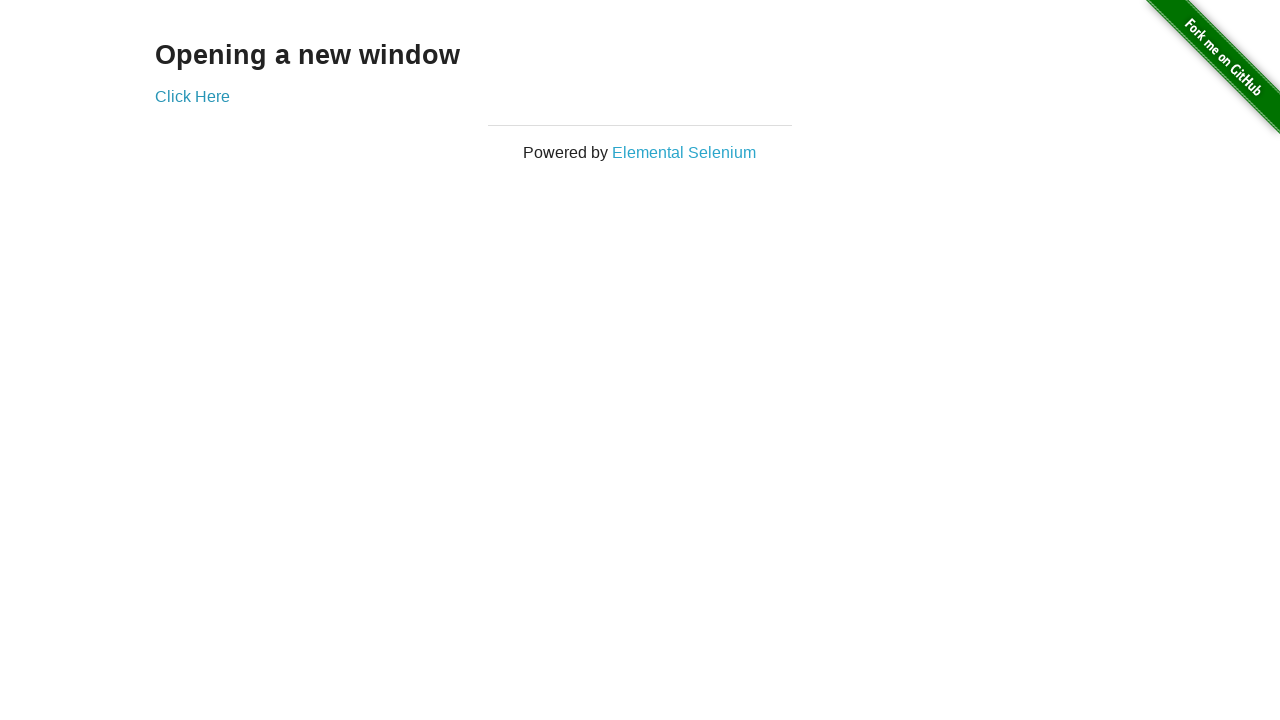

Verified original window title is 'The Internet'
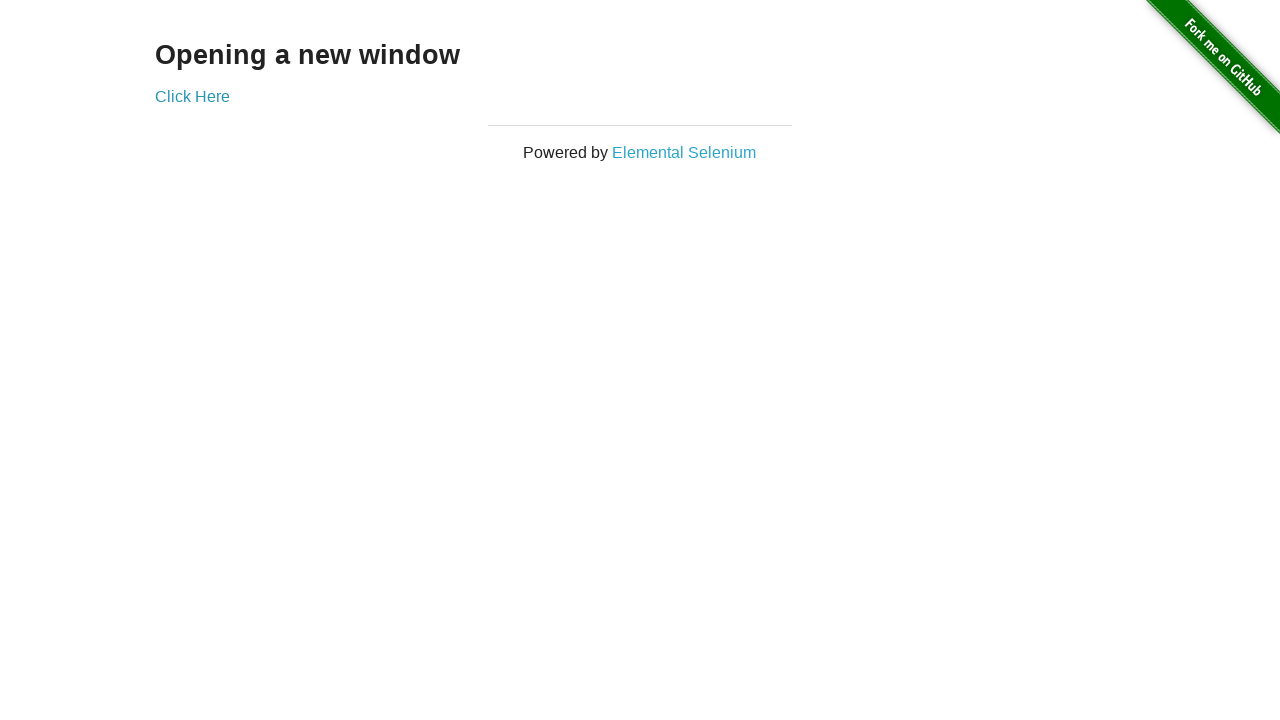

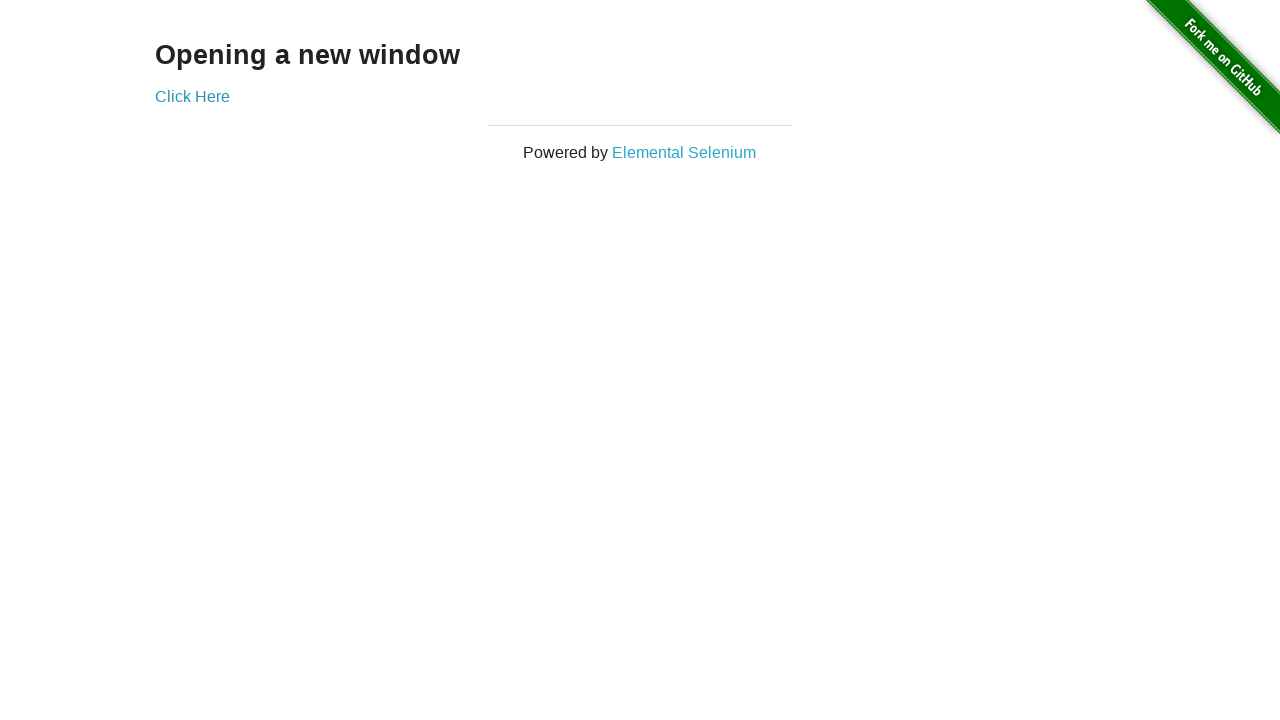